Tests the triangle calculator with zero value in side a field

Starting URL: https://www.calculator.net/triangle-calculator.html

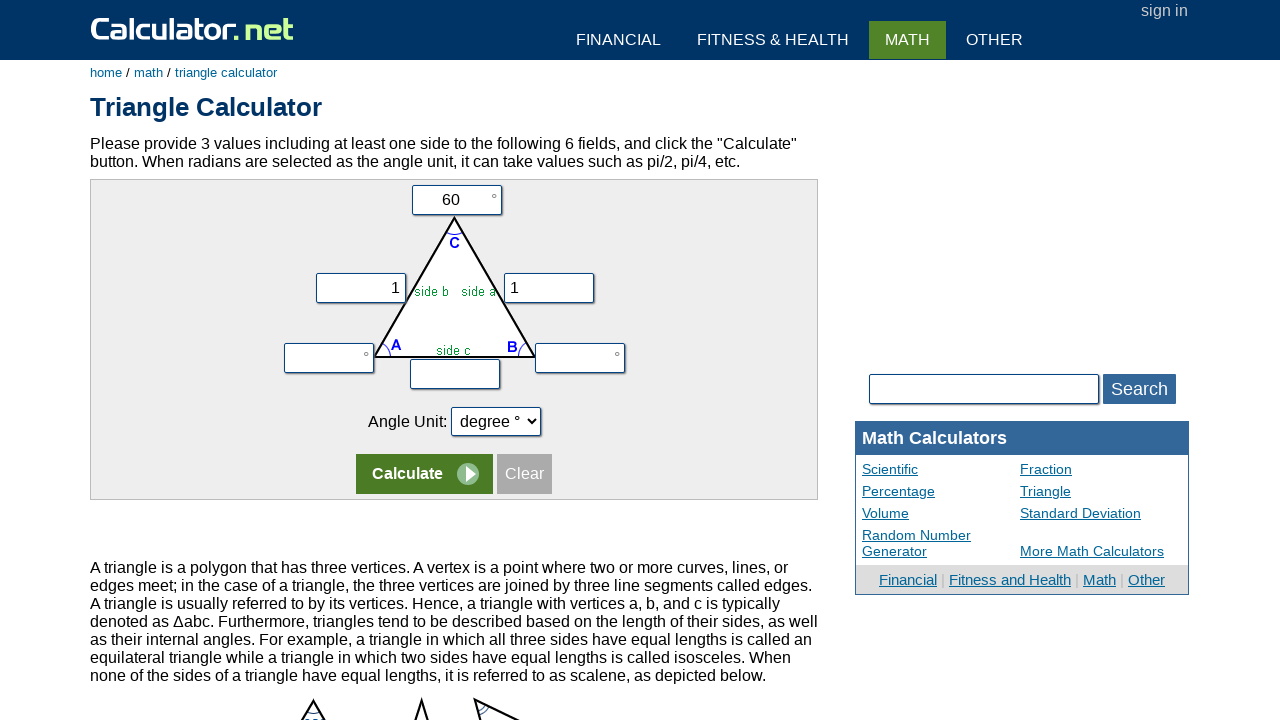

Clicked side a input field at (360, 288) on input[name='vx']
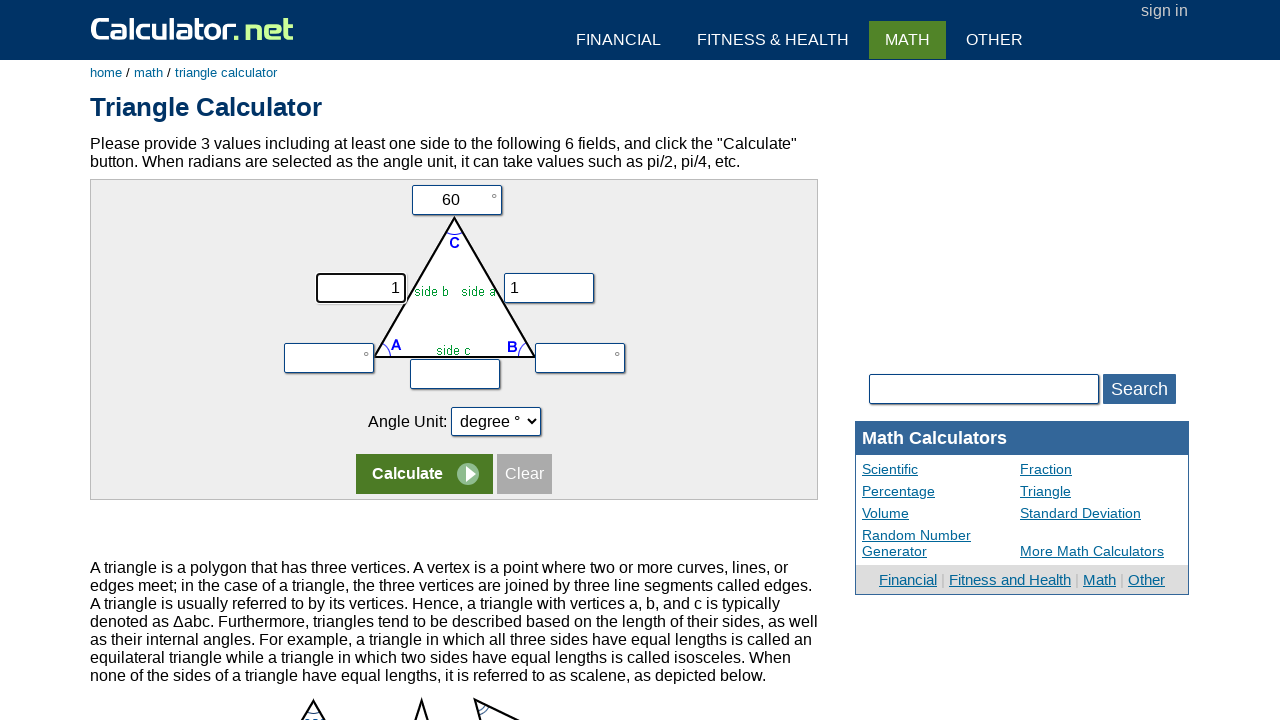

Filled side a field with value 0 on input[name='vx']
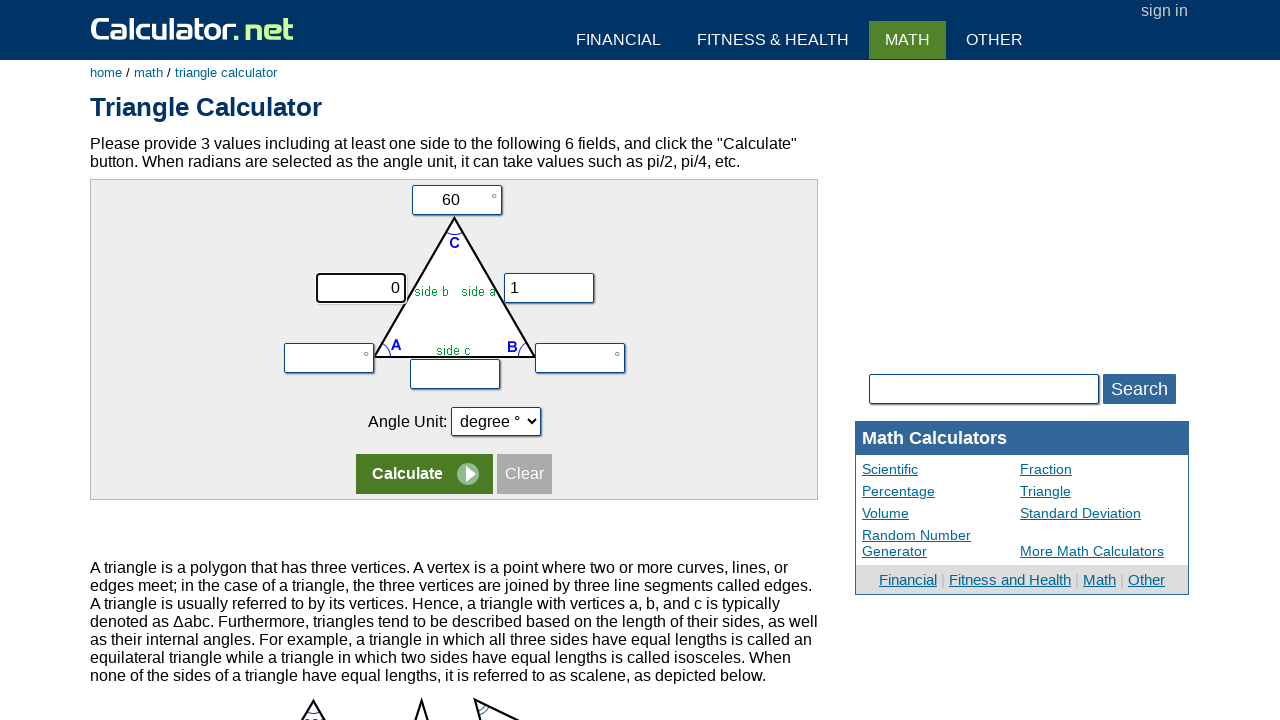

Clicked calculate button at (424, 474) on tr:nth-child(5) input
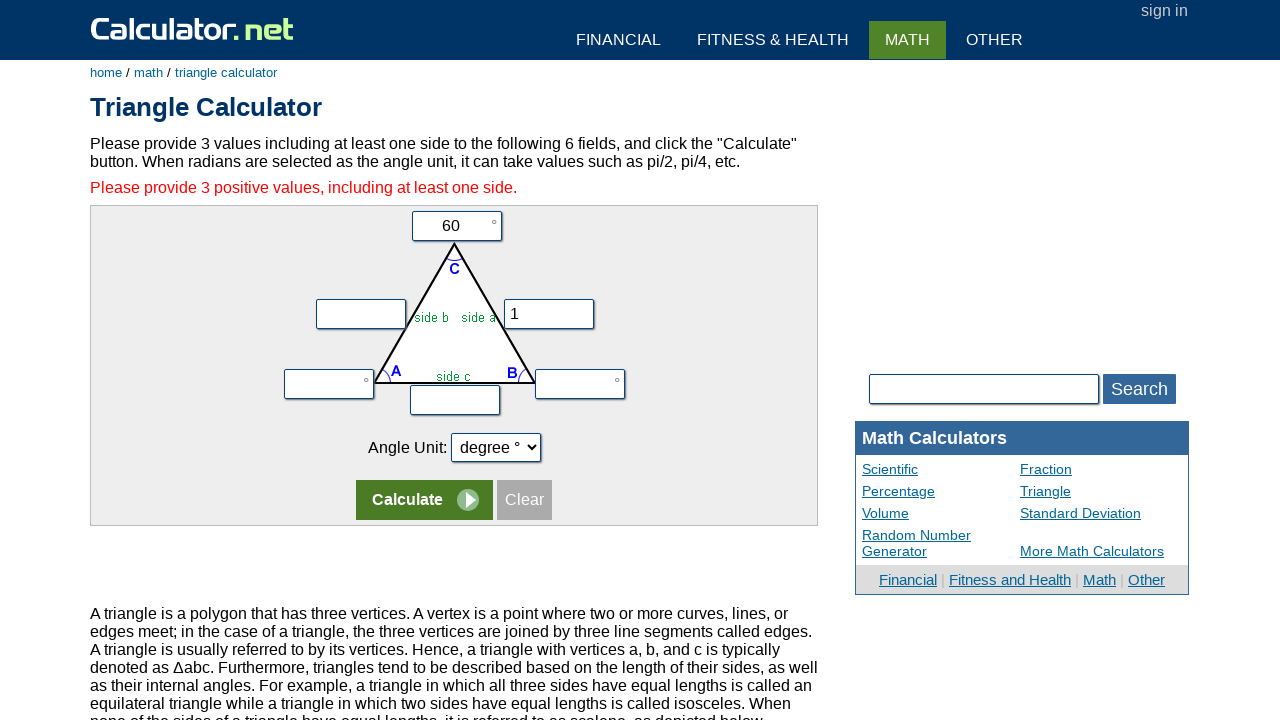

Error message appeared after attempting calculation with zero value
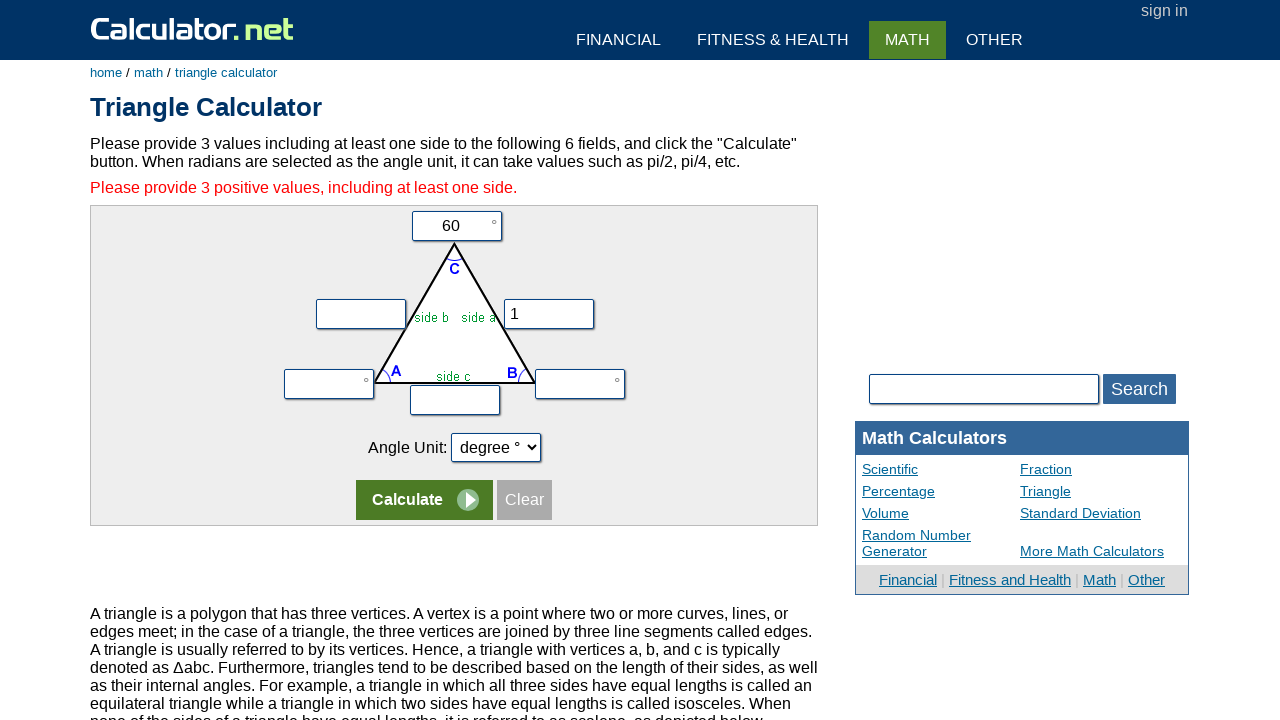

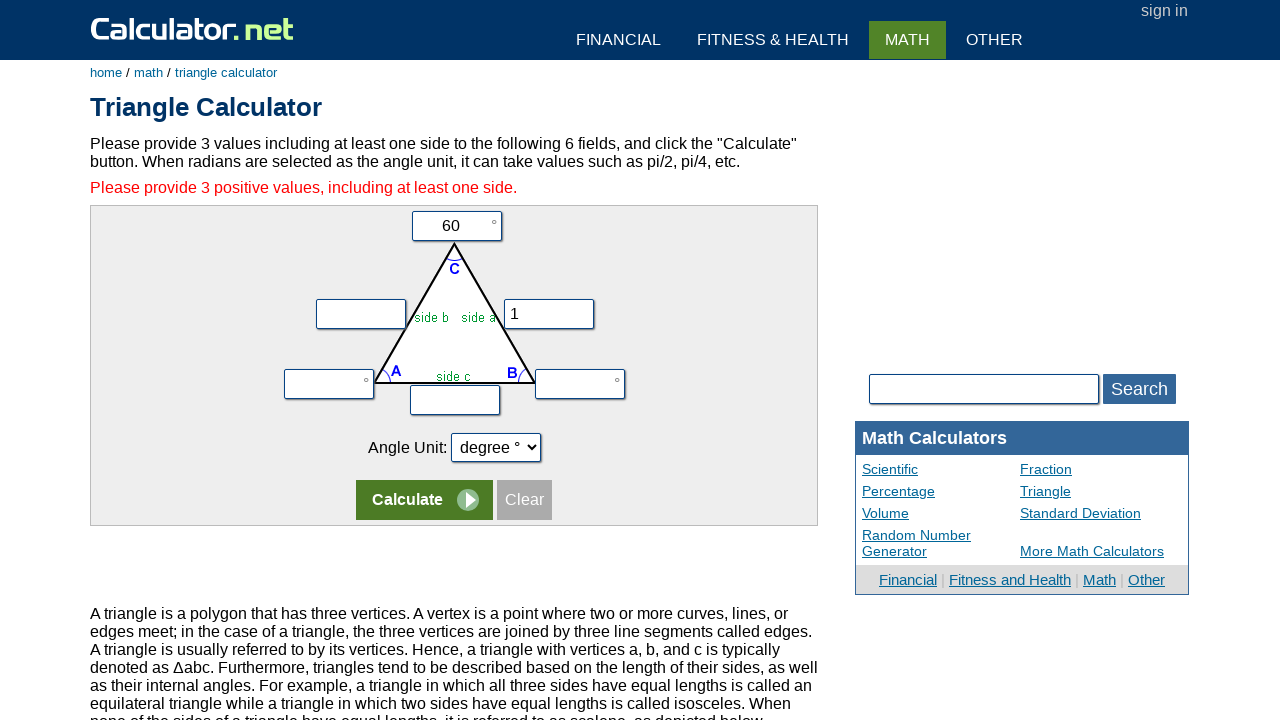